Navigates to Sudoku.com, waits for the game to load, and clicks on a cell in the game interface

Starting URL: https://www.sudoku.com

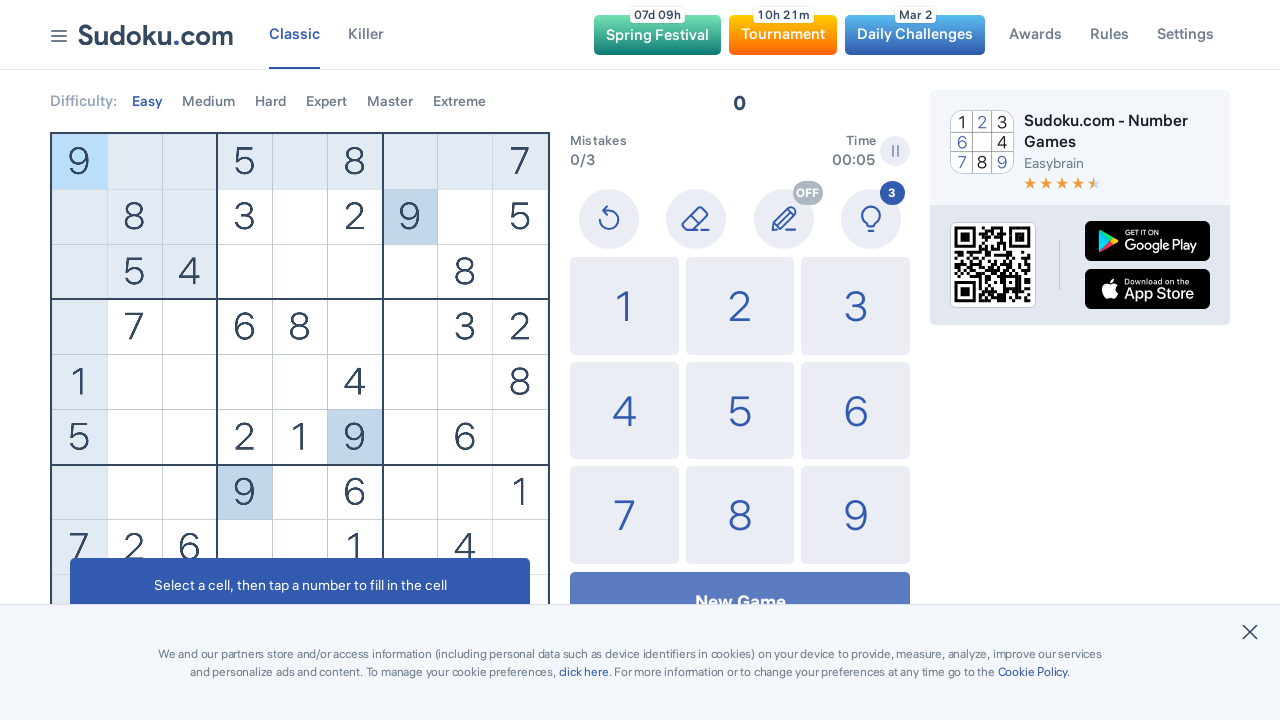

Navigated to Sudoku.com
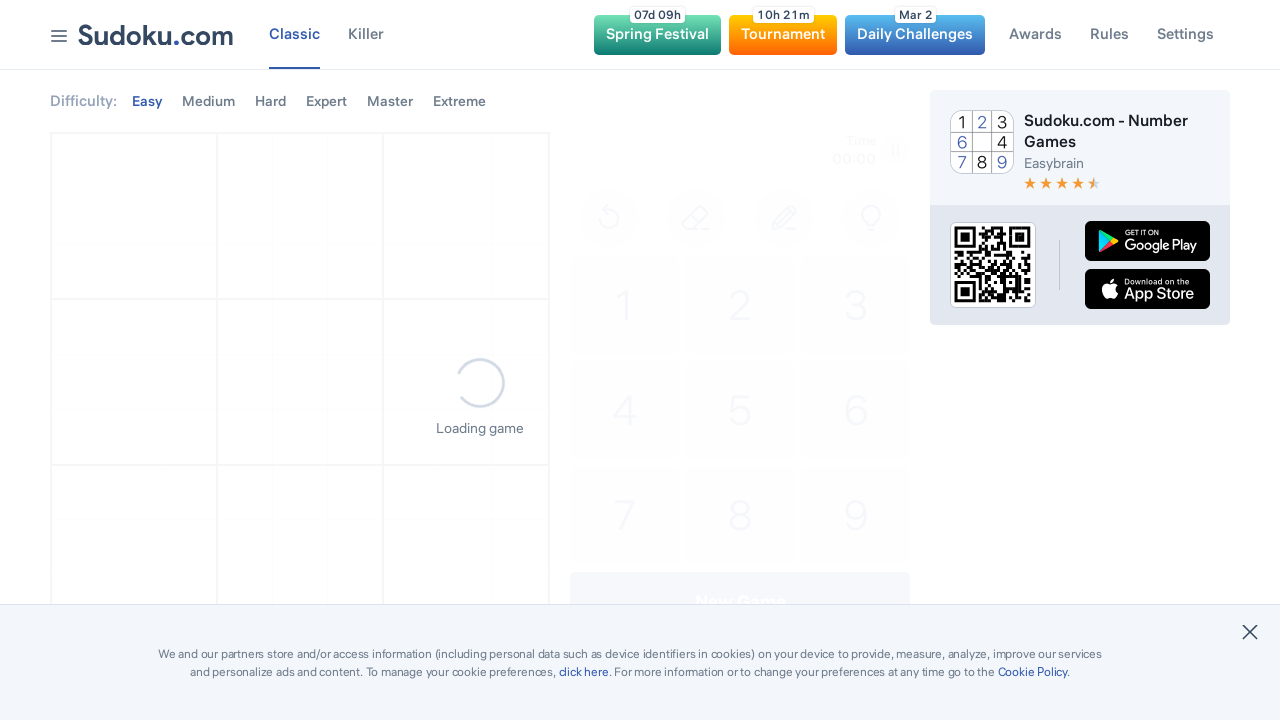

Game element loaded and became visible
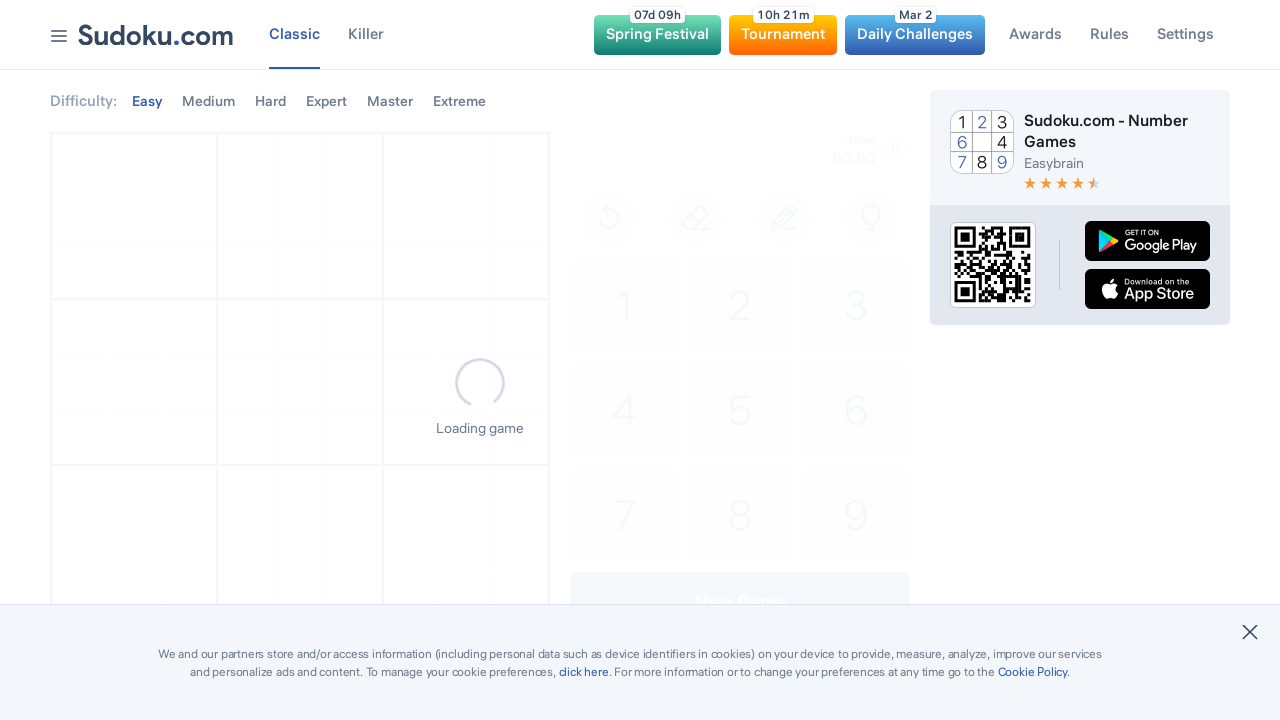

Clicked on a cell in the game header area at (229, 34) on header div div >> nth=0
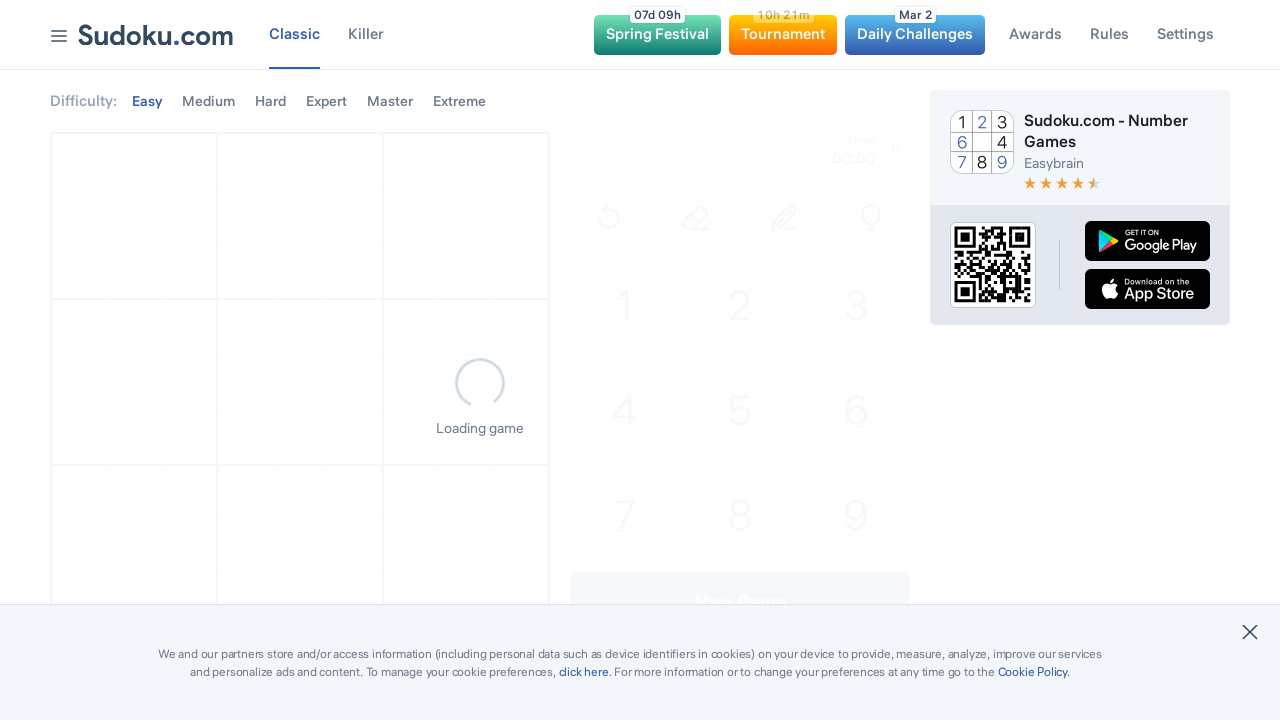

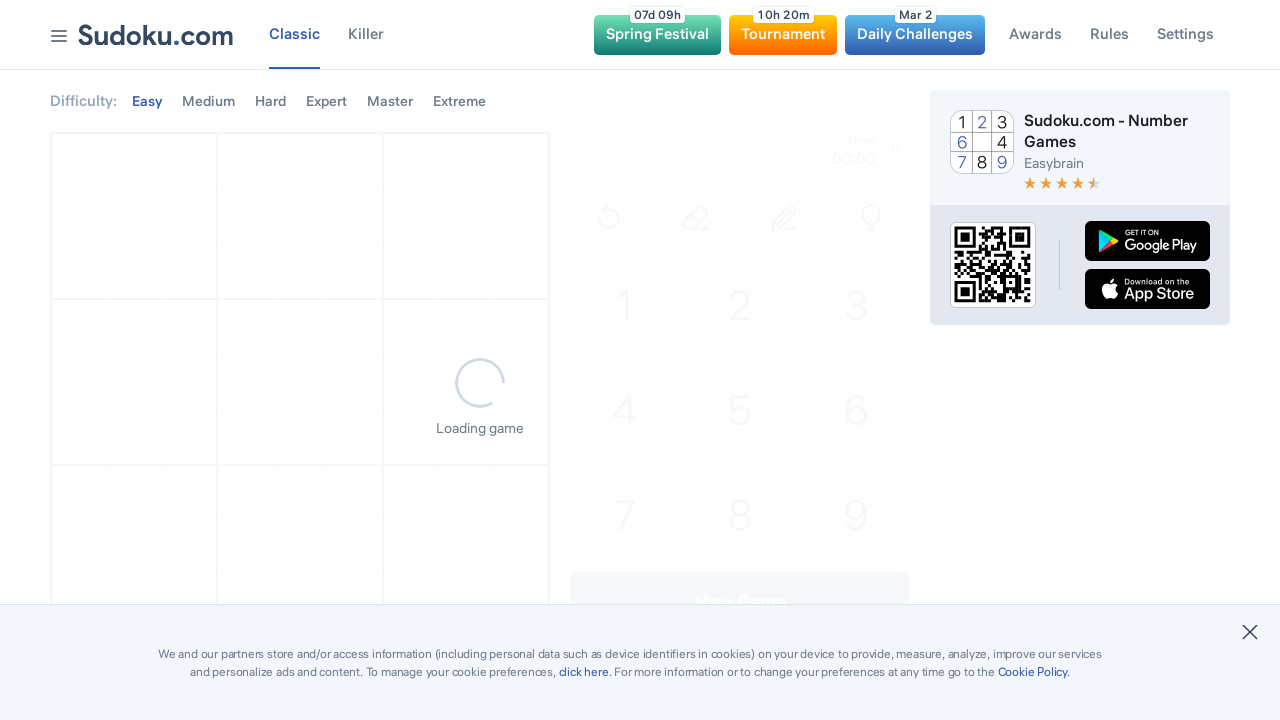